Tests table sorting by clicking the "Email" column header to sort in ascending order, then verifies the column values are properly ordered

Starting URL: http://the-internet.herokuapp.com/tables

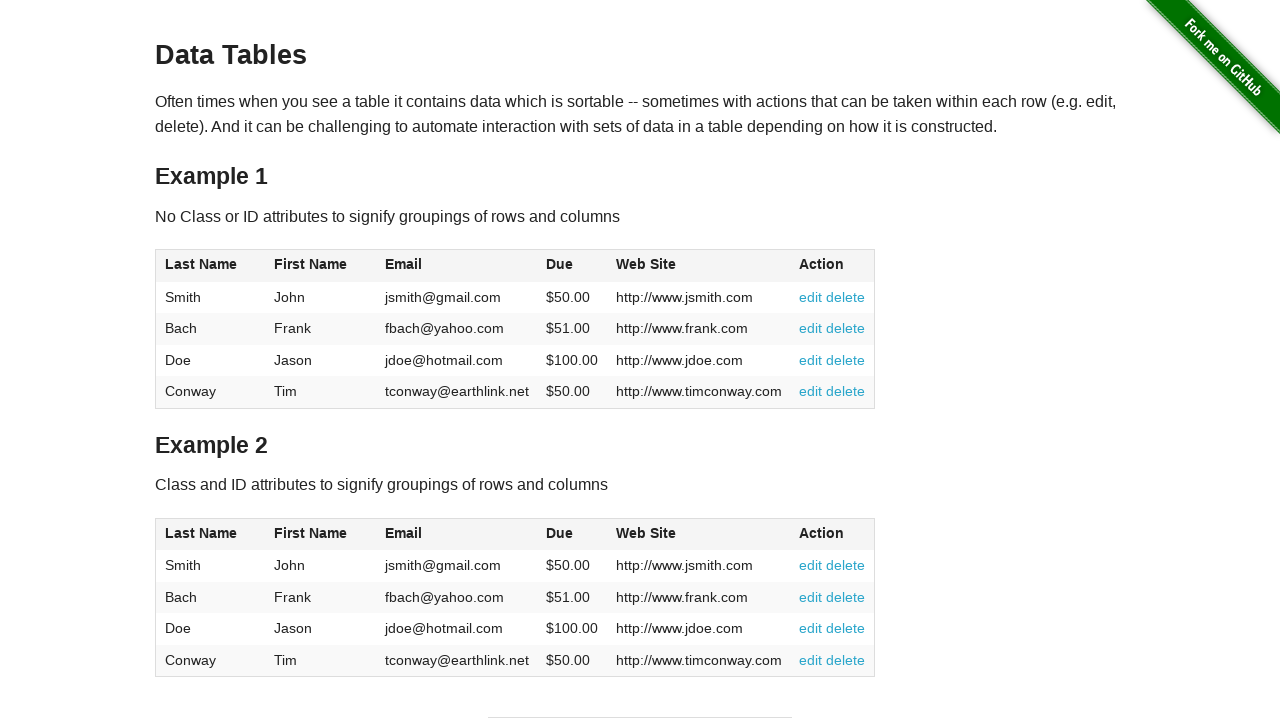

Clicked Email column header to sort in ascending order at (457, 266) on #table1 thead tr th:nth-of-type(3)
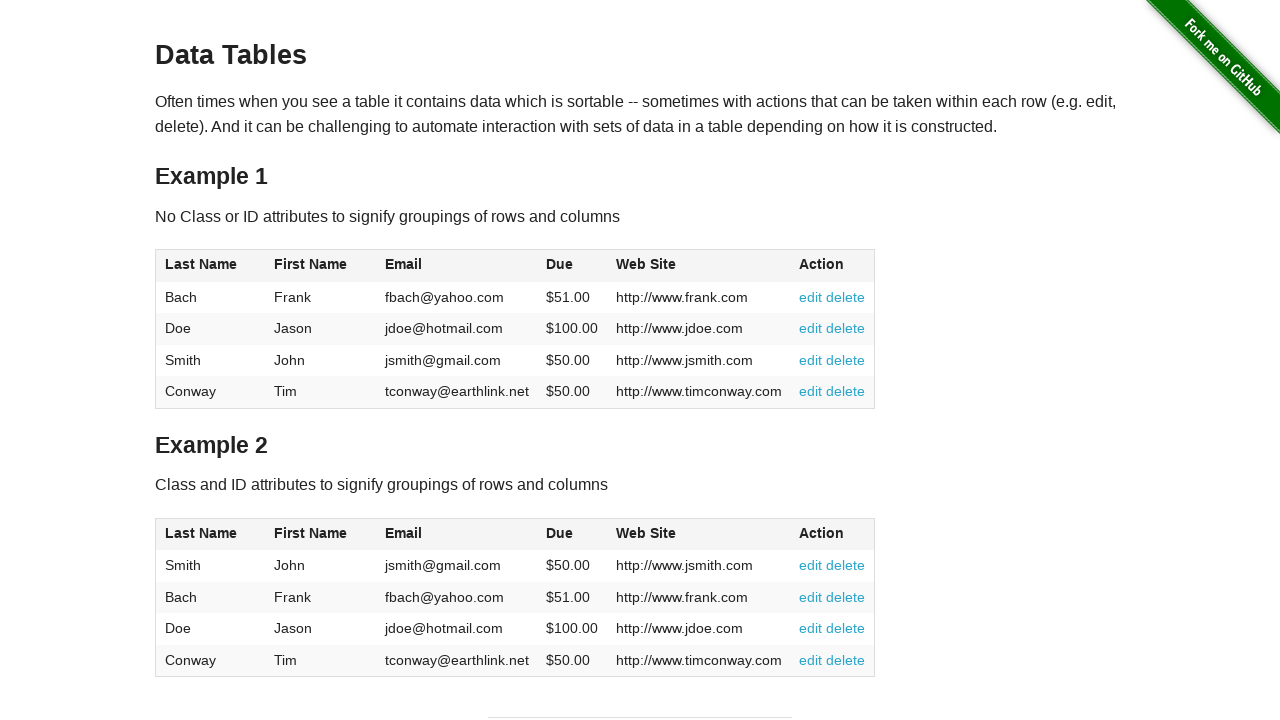

Verified table sorted and Email column values are visible
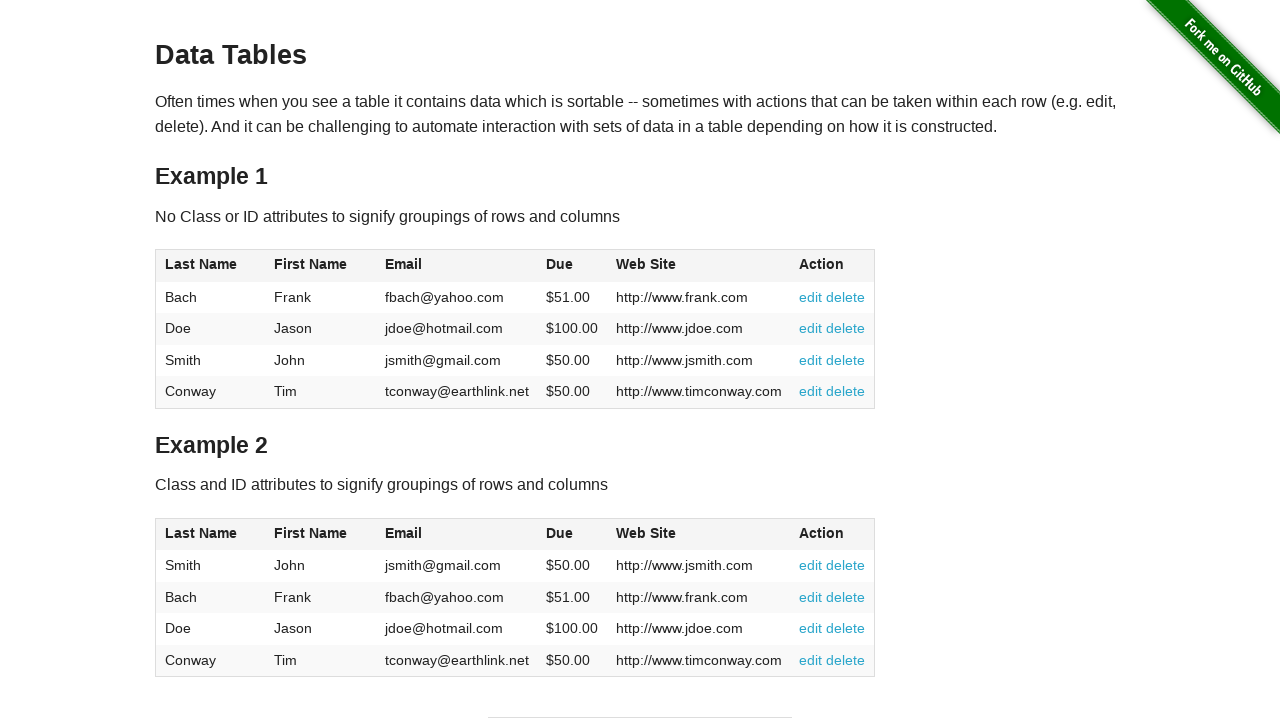

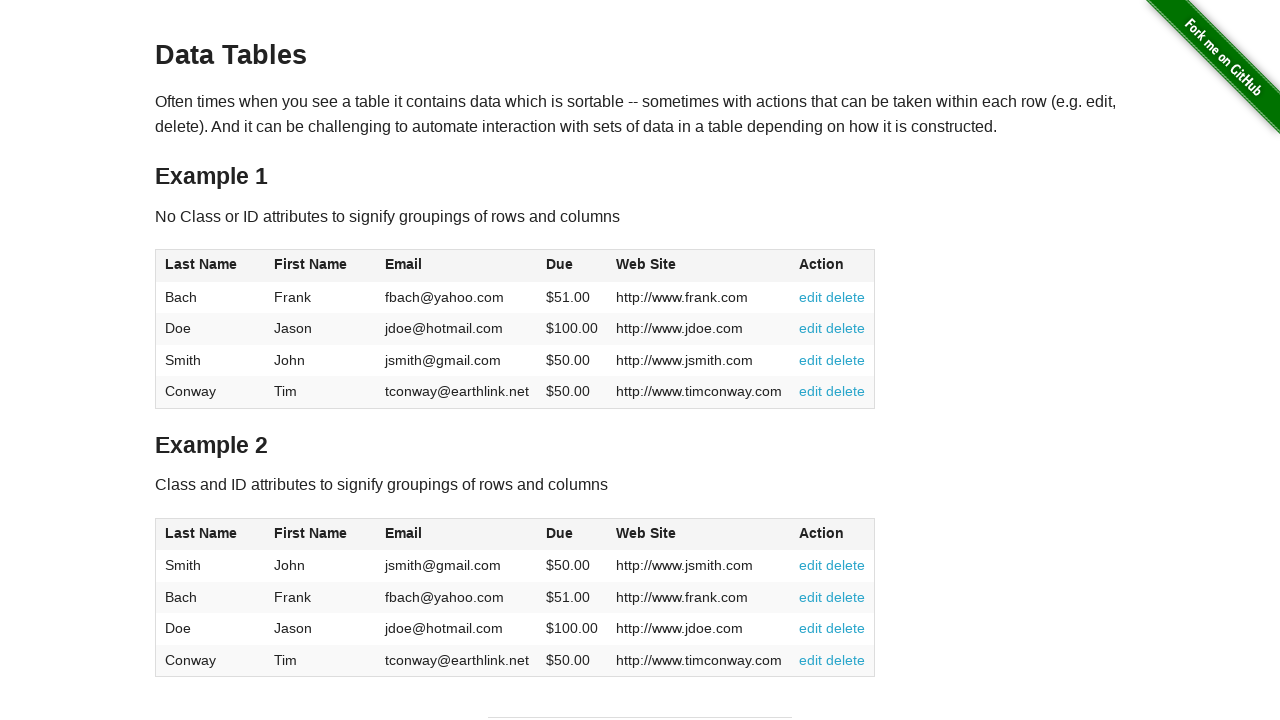